Navigates to WebdriverIO homepage and verifies the Get Started button is enabled

Starting URL: https://webdriver.io

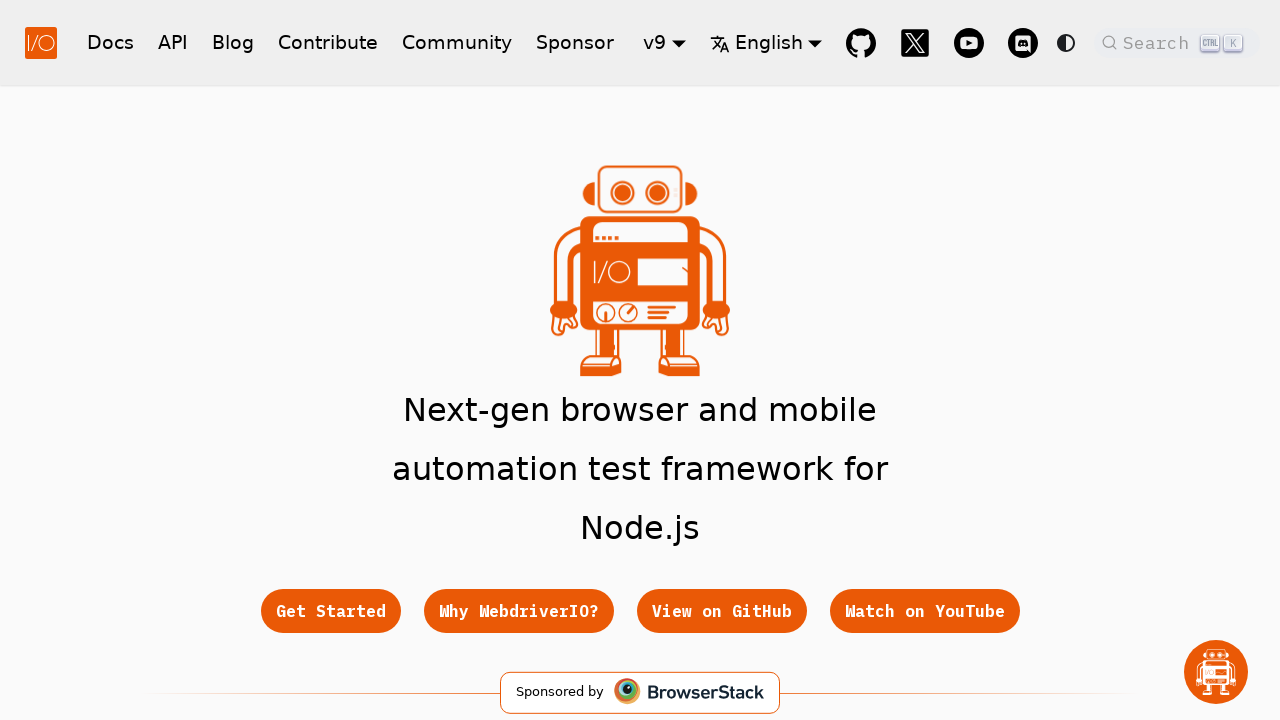

Navigated to WebdriverIO homepage
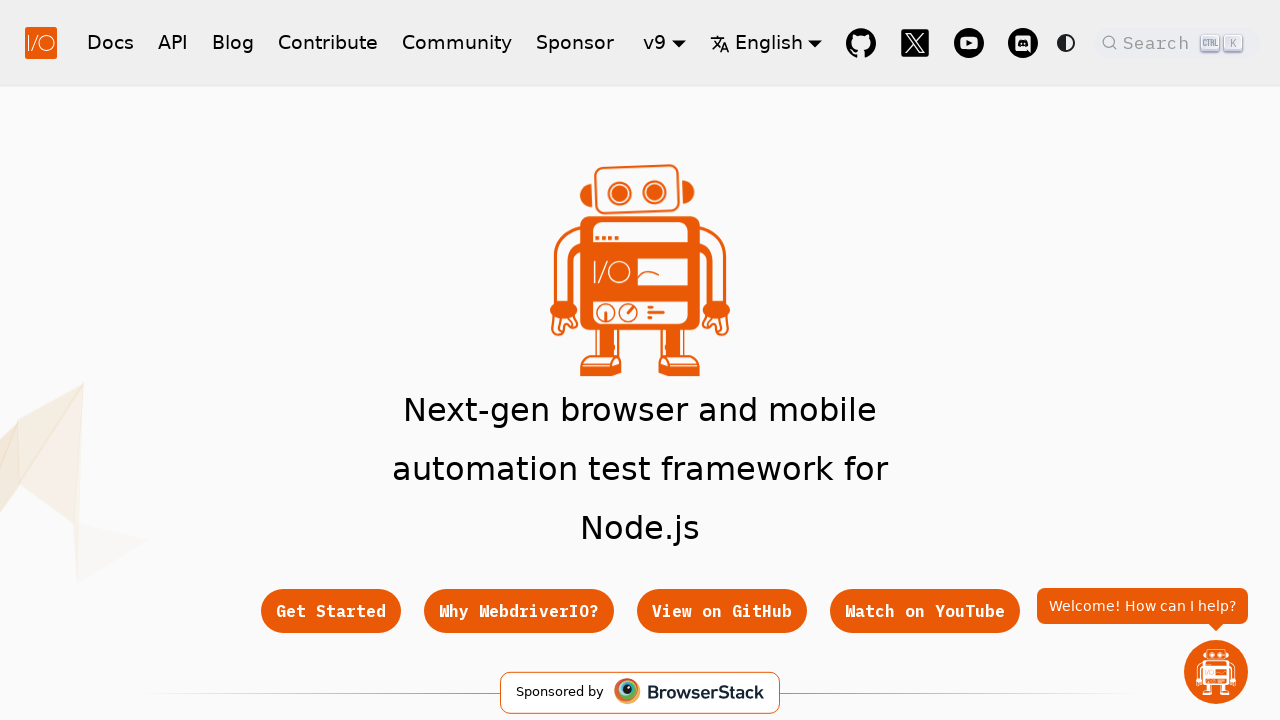

Located the Get Started button
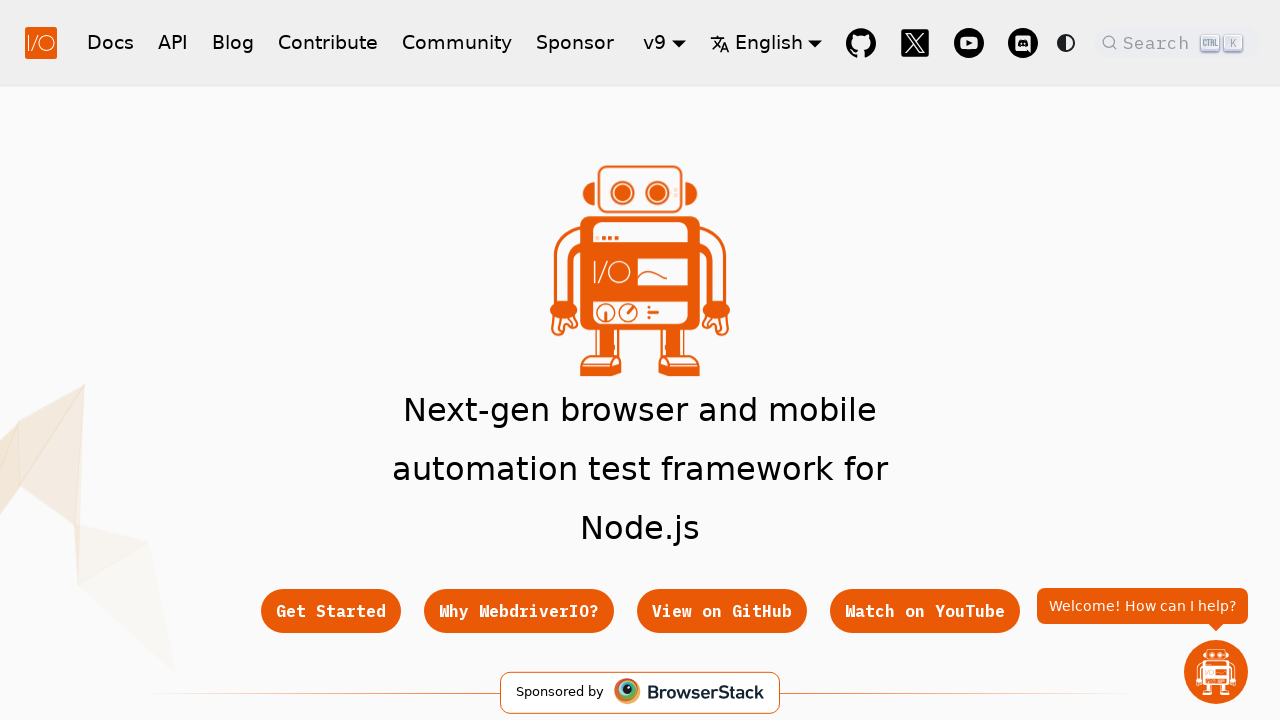

Get Started button appeared on page
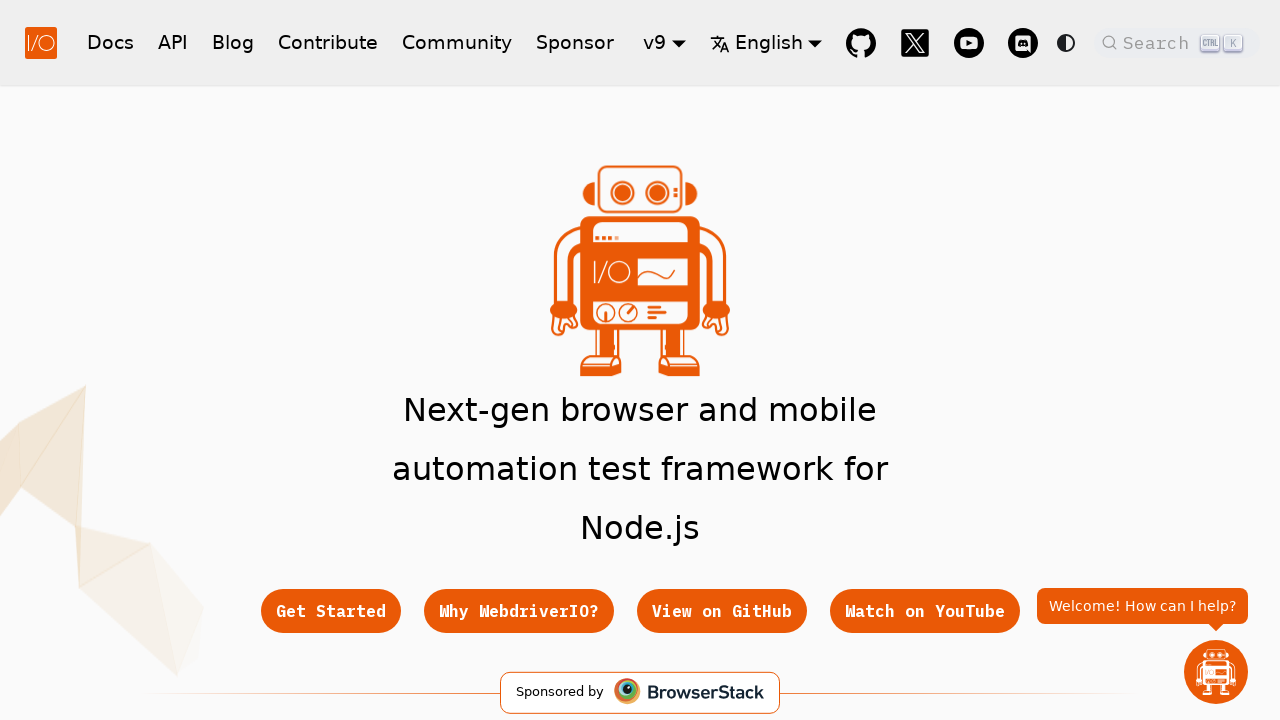

Verified that Get Started button is enabled
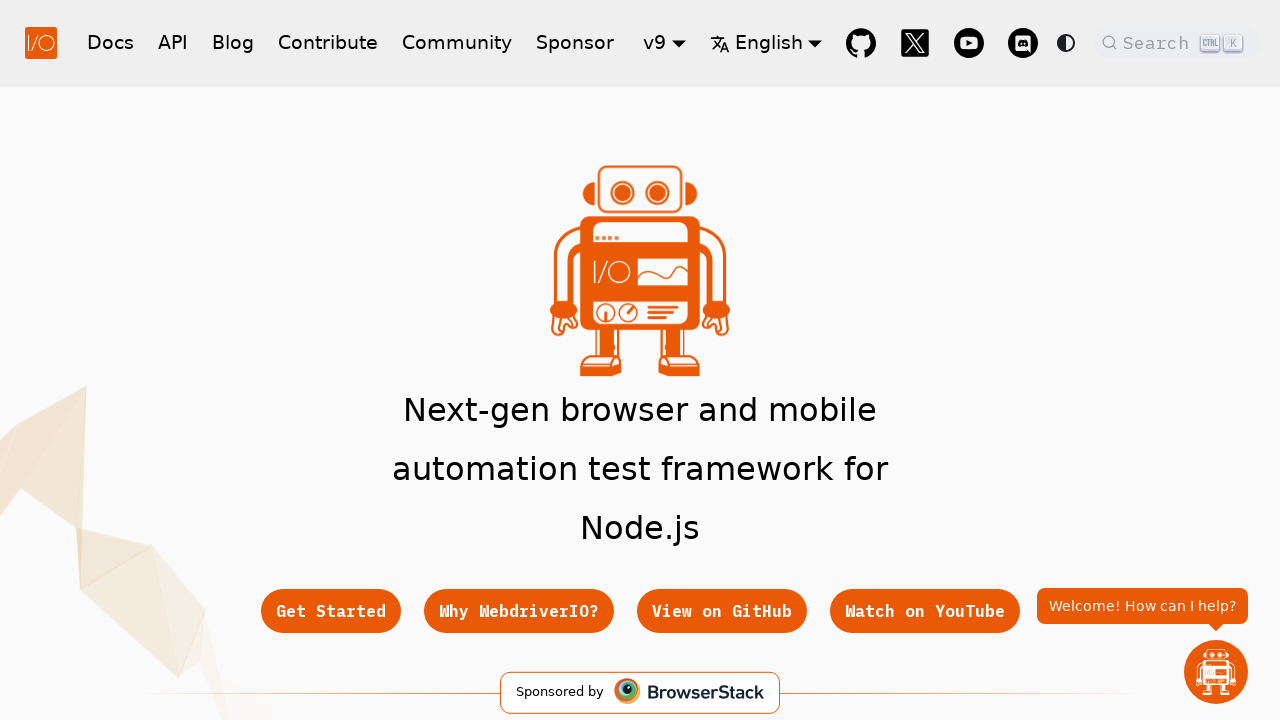

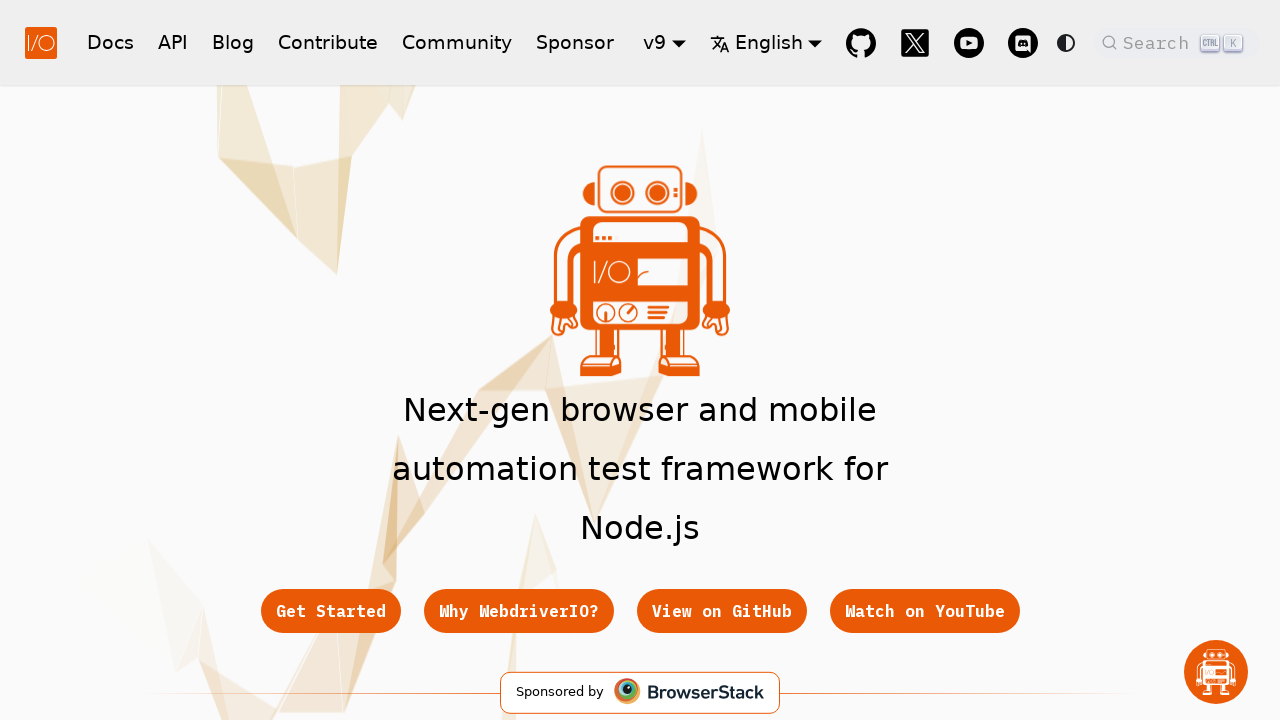